Tests keyboard input events by pressing the "S" key, then performing CTRL+A (select all) and CTRL+C (copy) keyboard shortcuts on an input events training page.

Starting URL: https://www.training-support.net/selenium/input-events

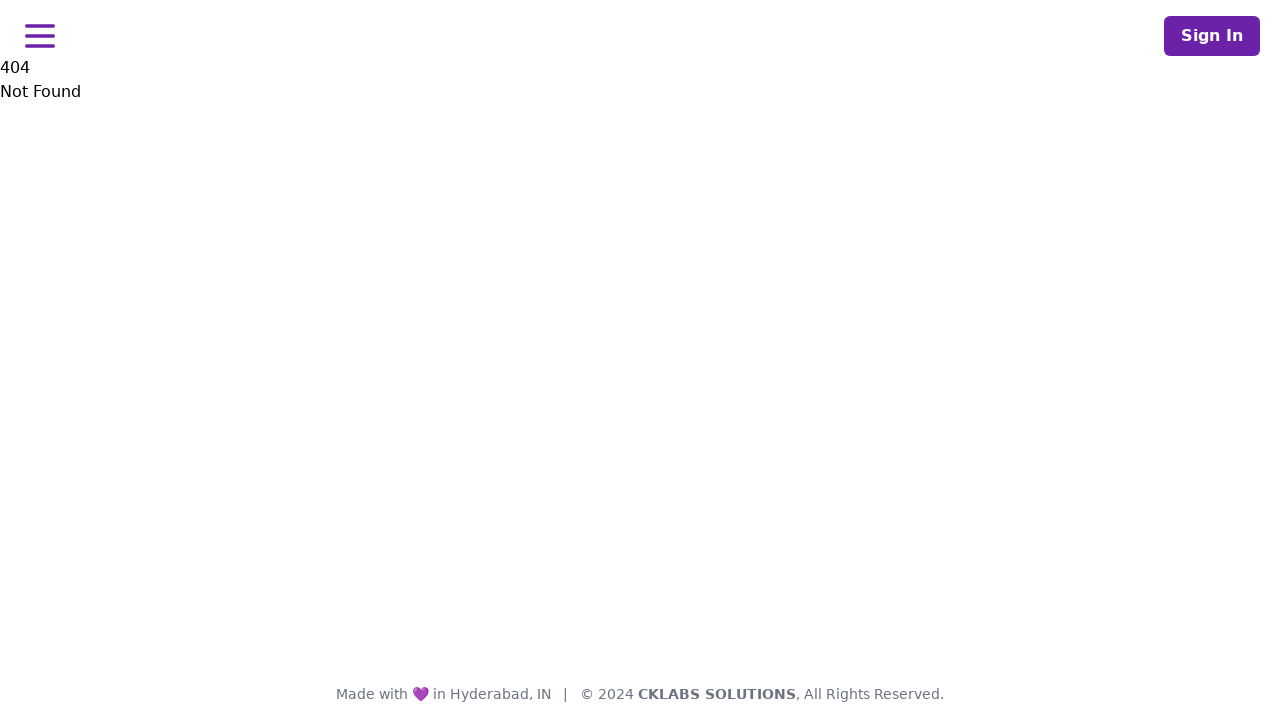

Pressed the 'S' key
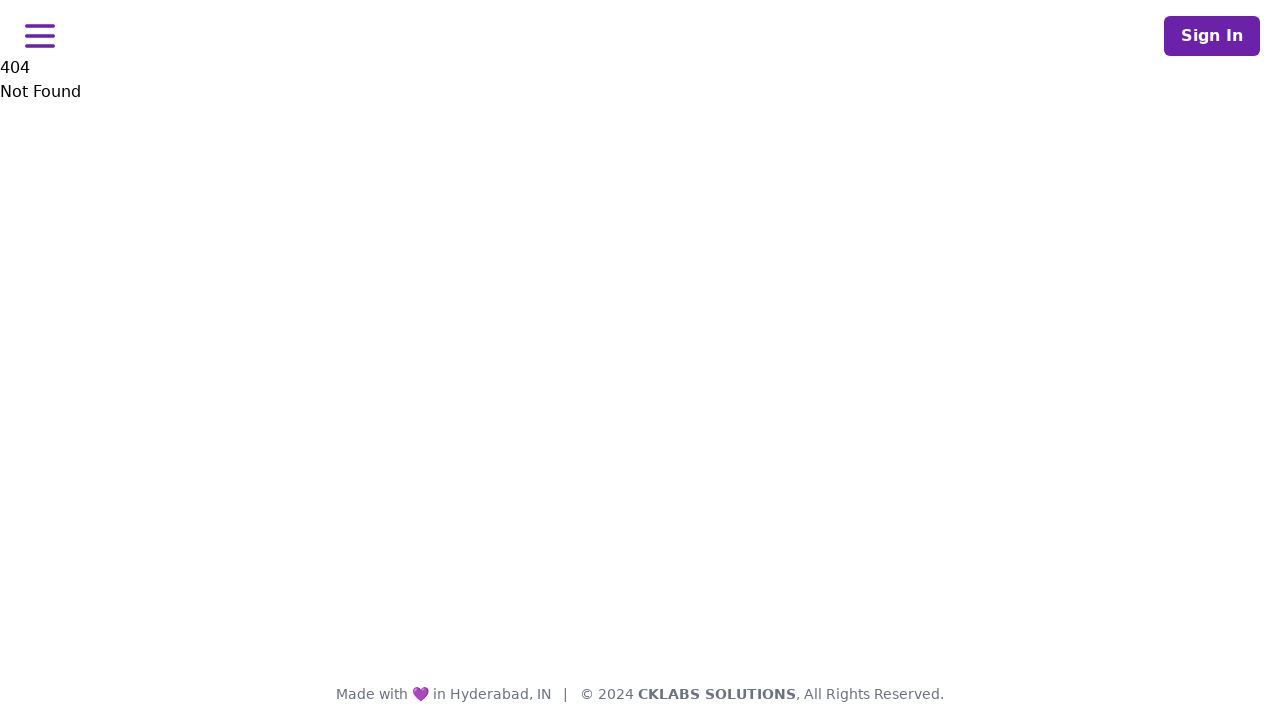

Pressed CTRL+A to select all text
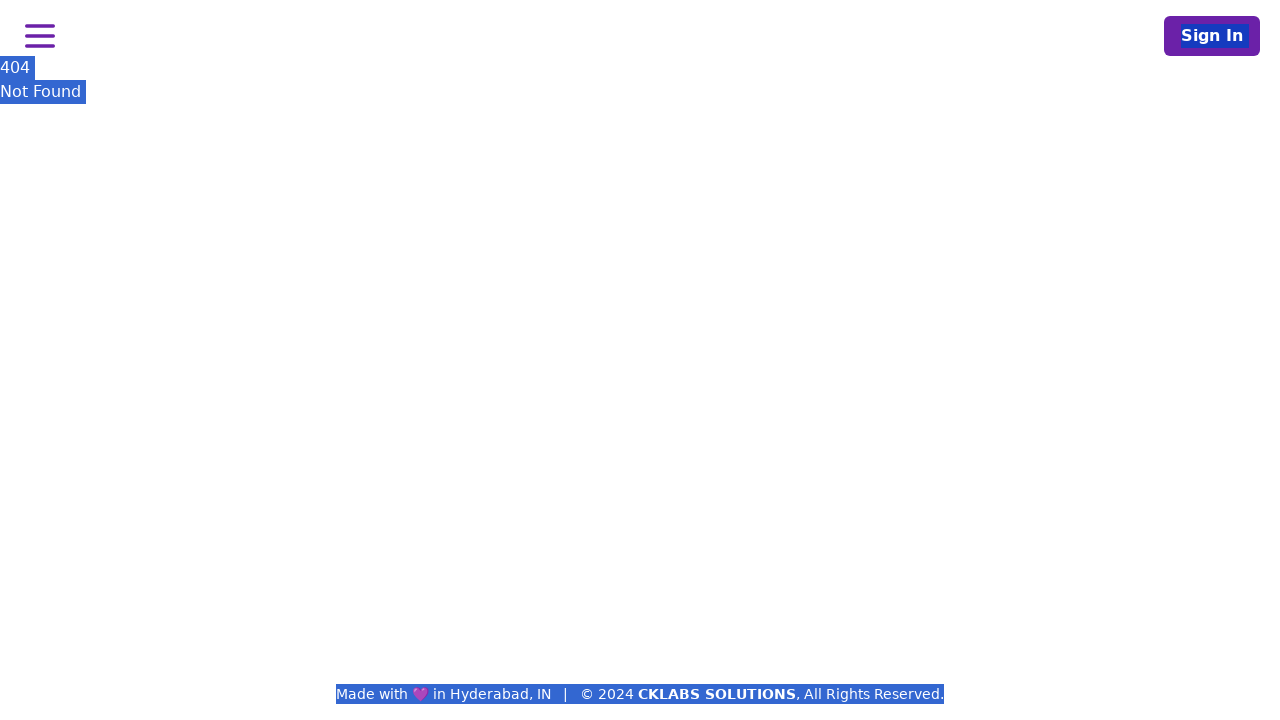

Pressed CTRL+C to copy selected text
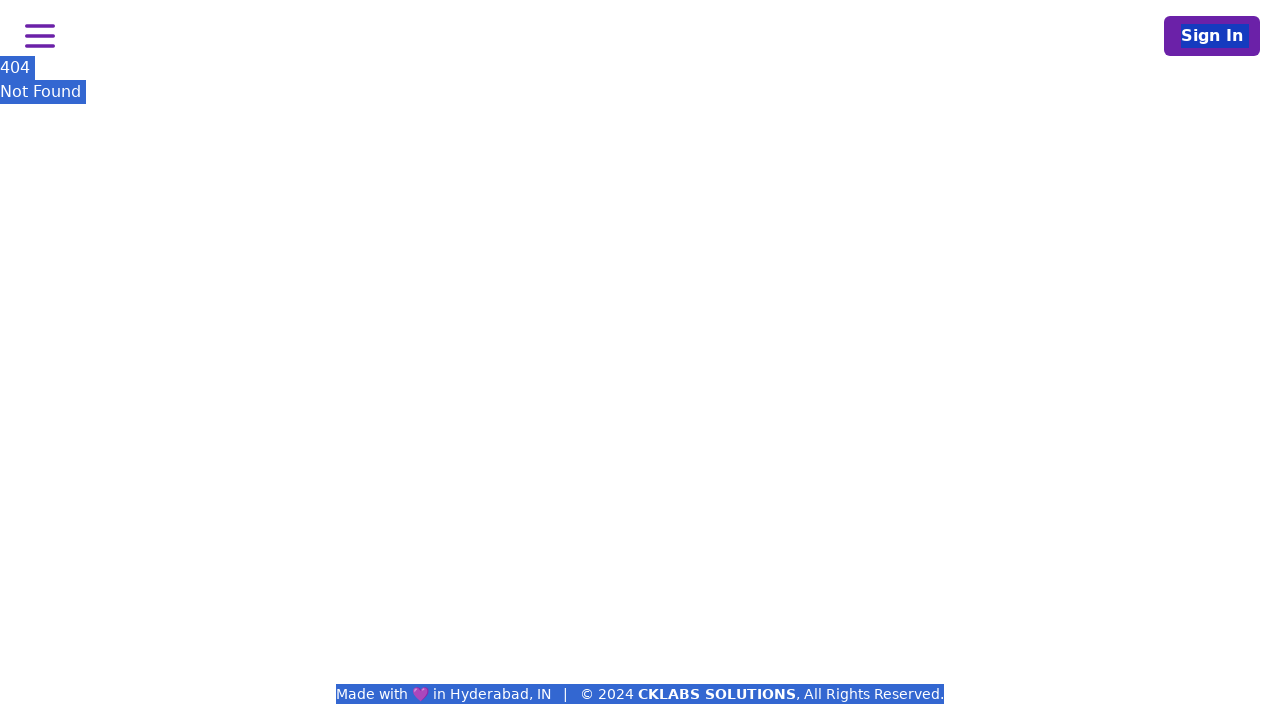

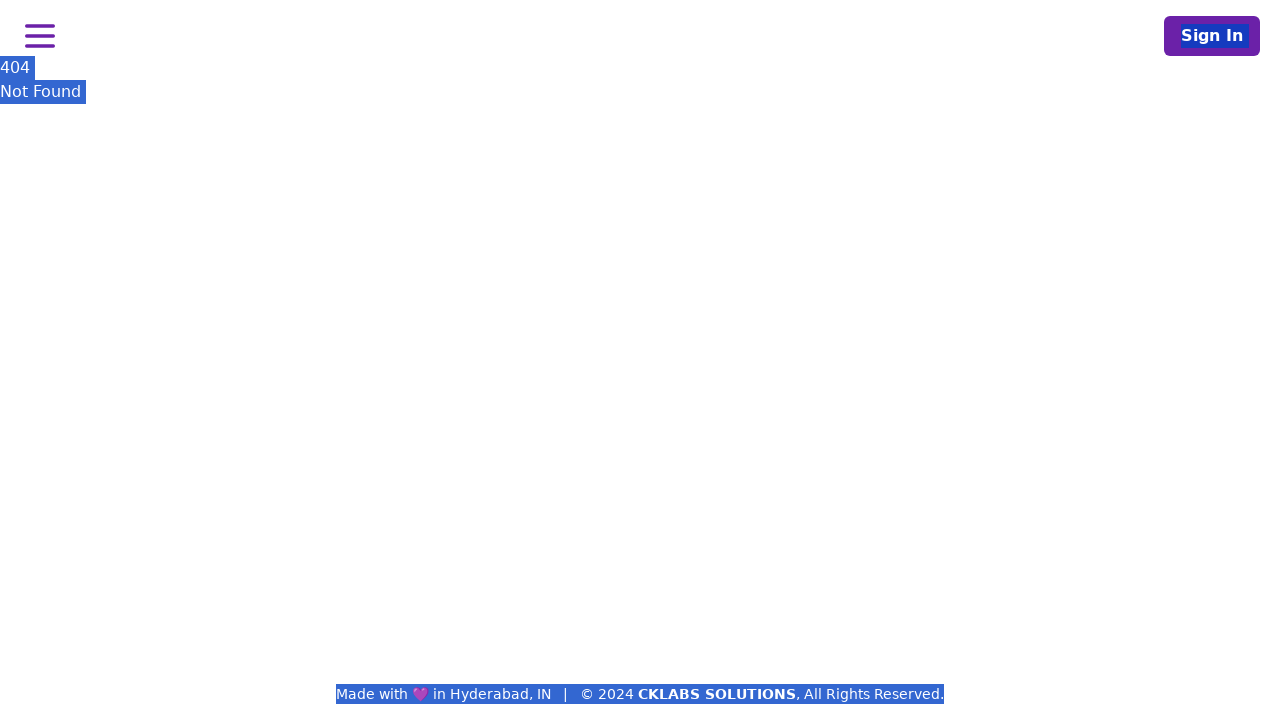